Tests browser window handling functionality by clicking buttons that open new tabs and windows, then switches between them and closes a window.

Starting URL: https://demoqa.com/browser-windows

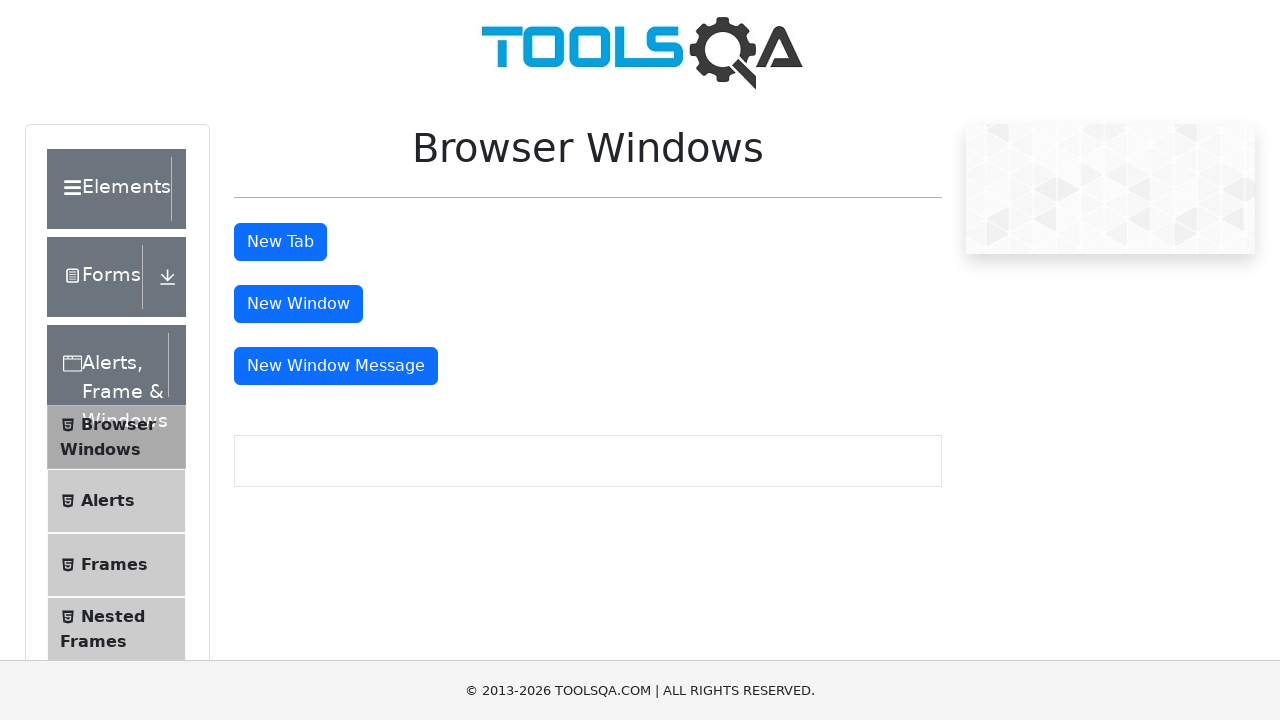

Waited for page to load with domcontentloaded state
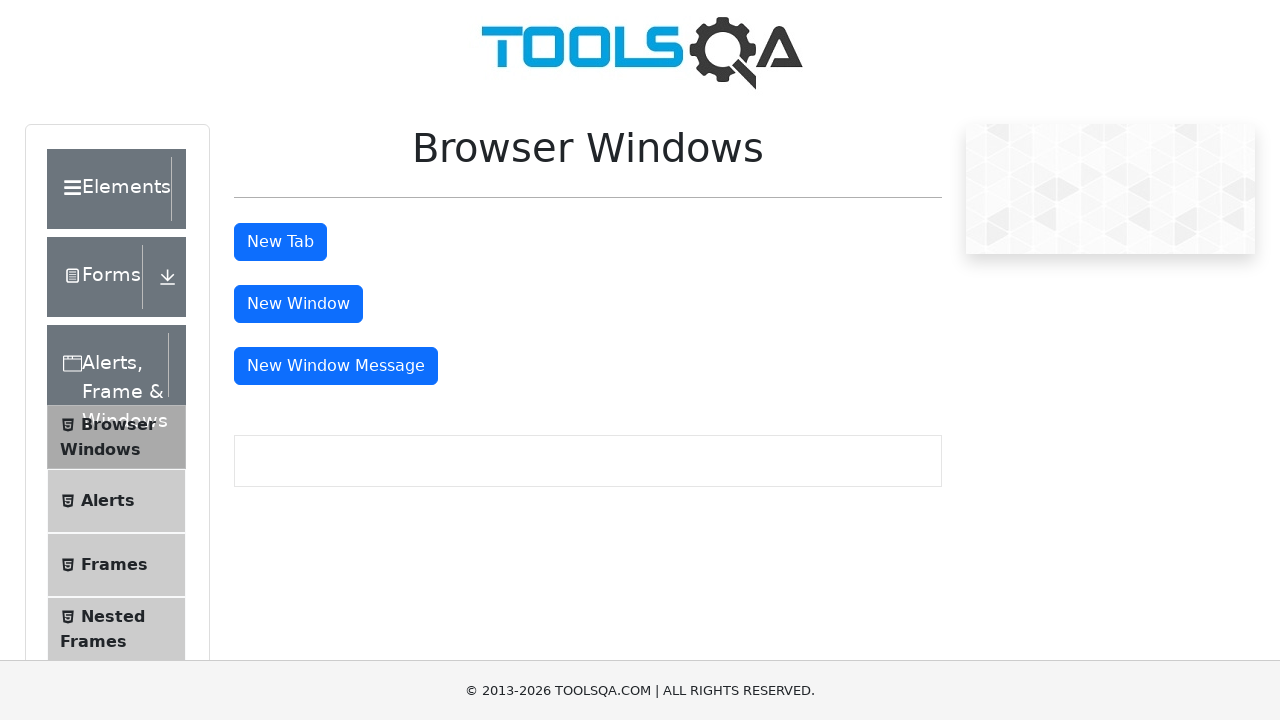

Clicked 'New Tab' button to open new tab at (280, 242) on #tabButton
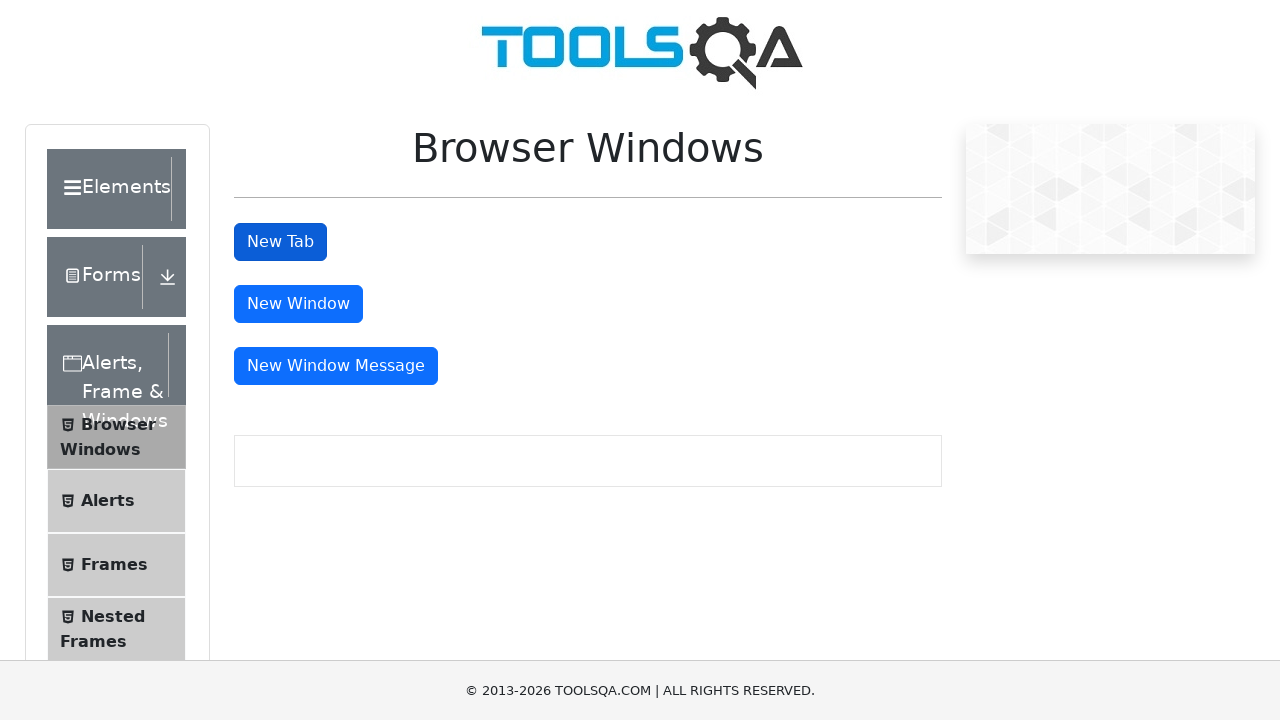

Clicked 'New Window' button to open new window at (298, 304) on #windowButton
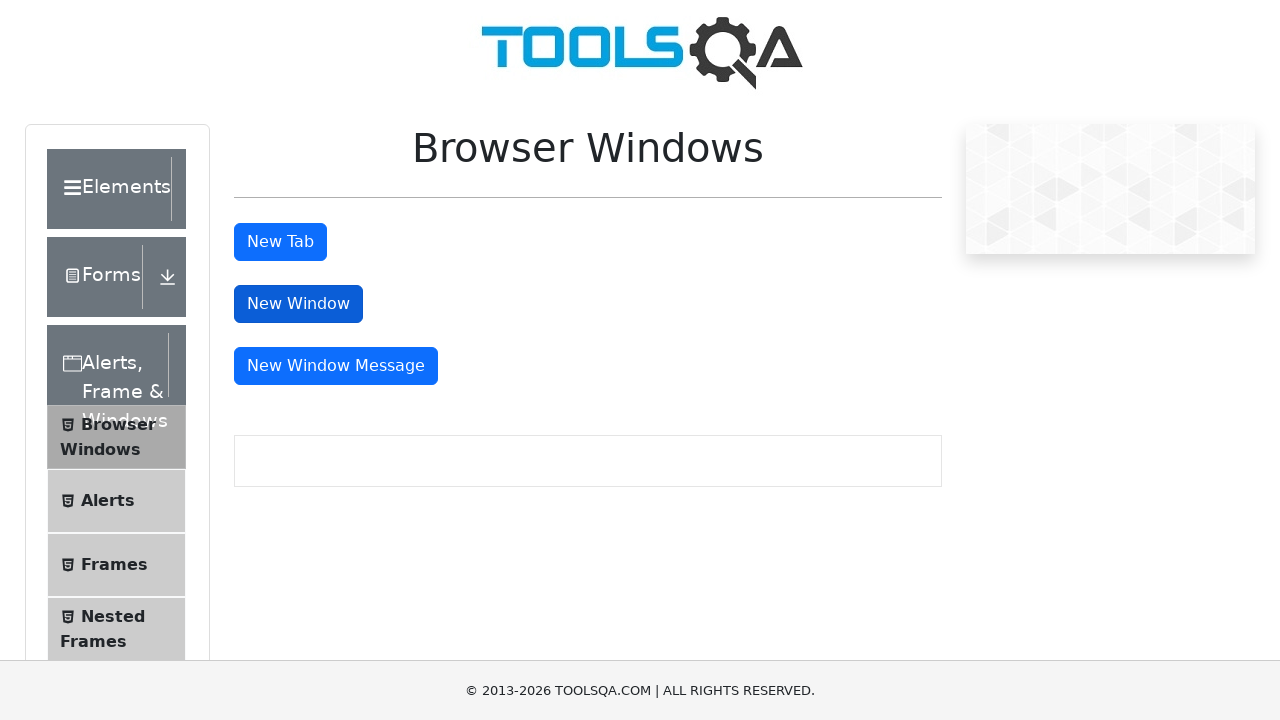

Clicked 'New Window Message' button at (336, 366) on #messageWindowButton
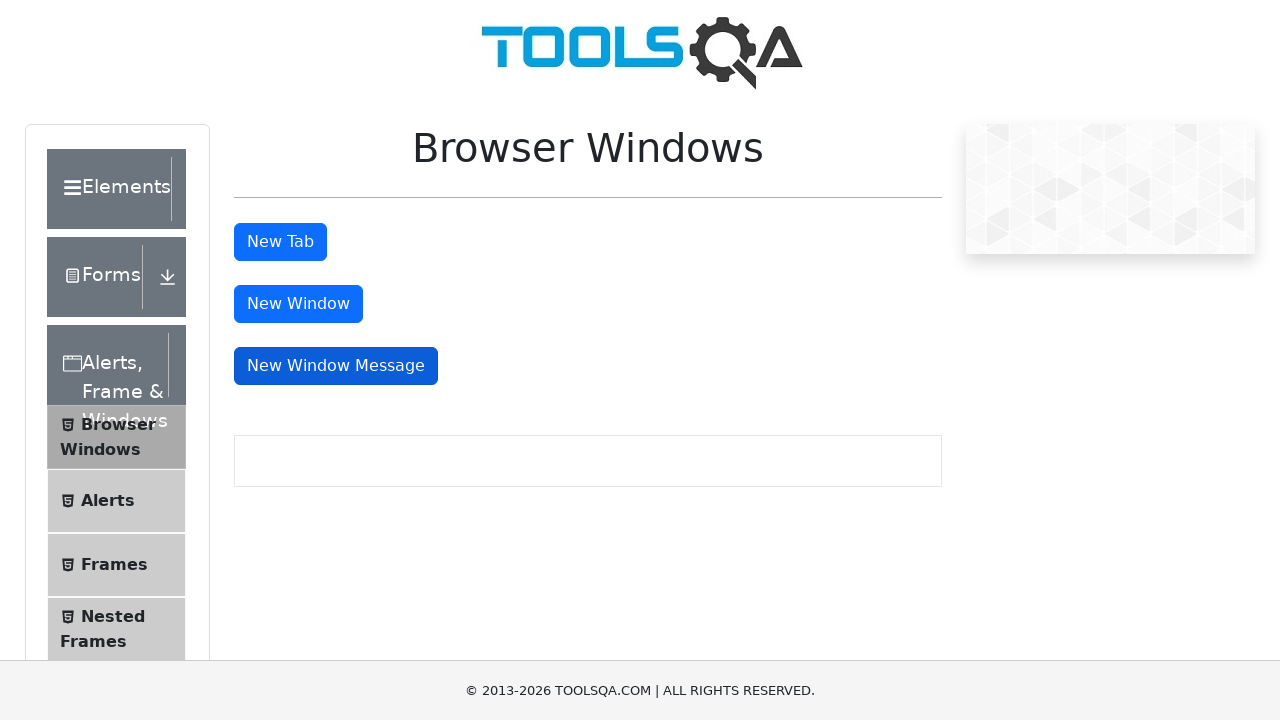

Switched to third window and waited for it to load
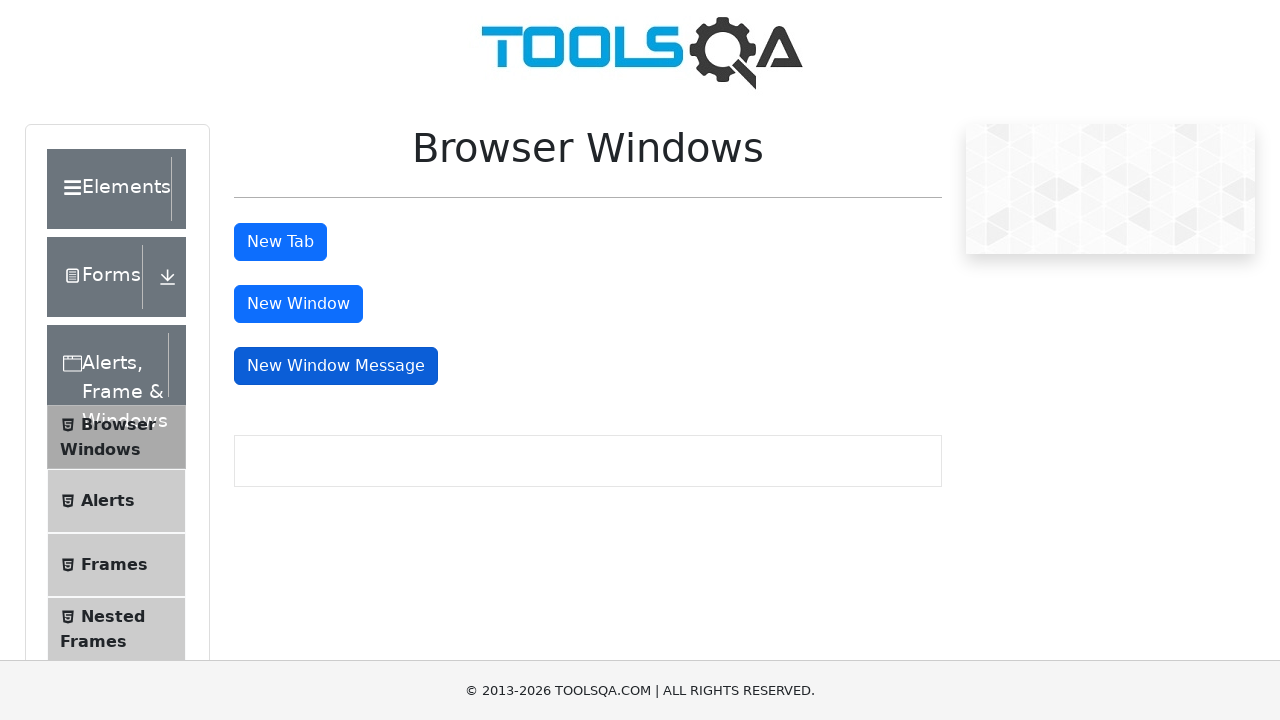

Closed the third window
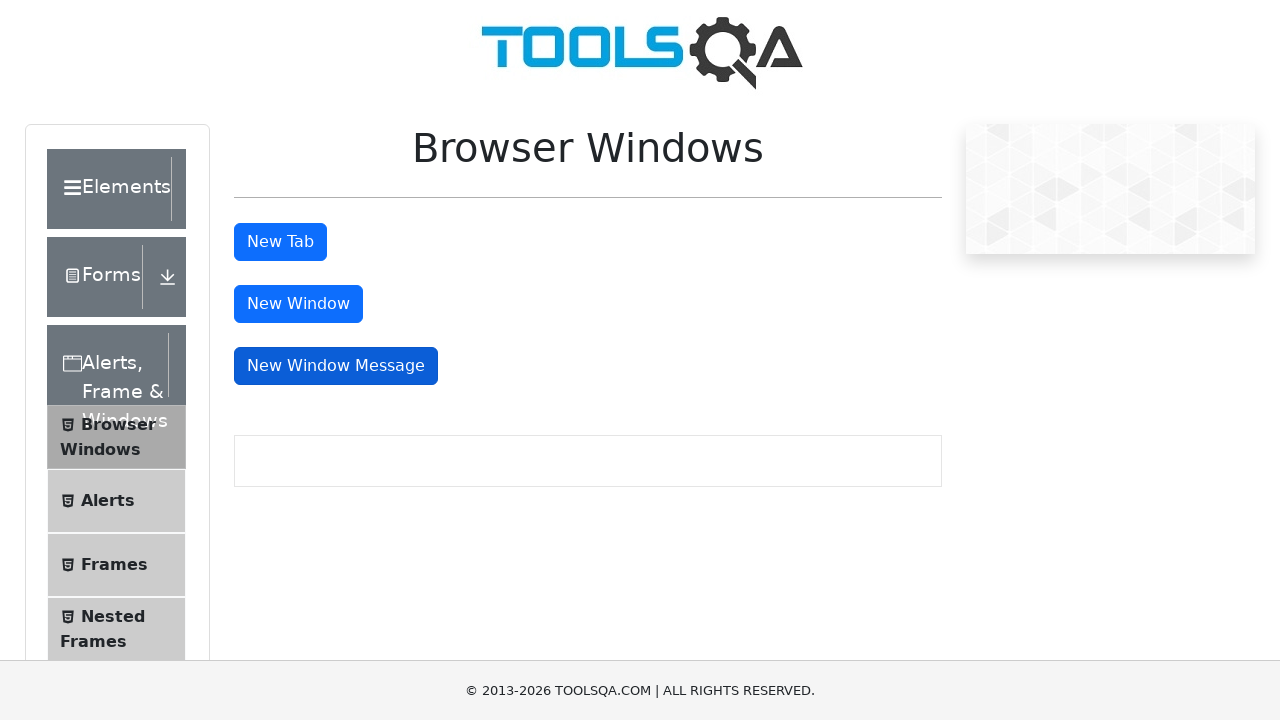

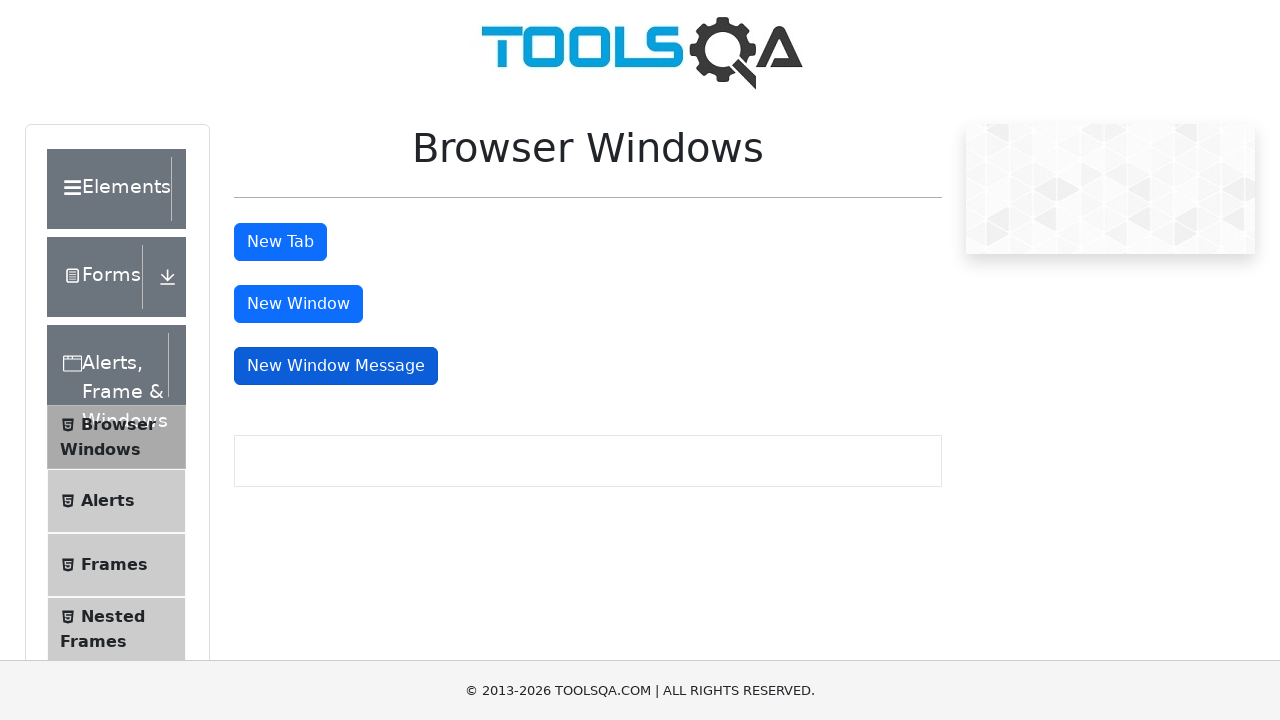